Tests navigation between About and Home pages by clicking navigation links

Starting URL: https://contacts-app.tobbymarshall815.vercel.app/home

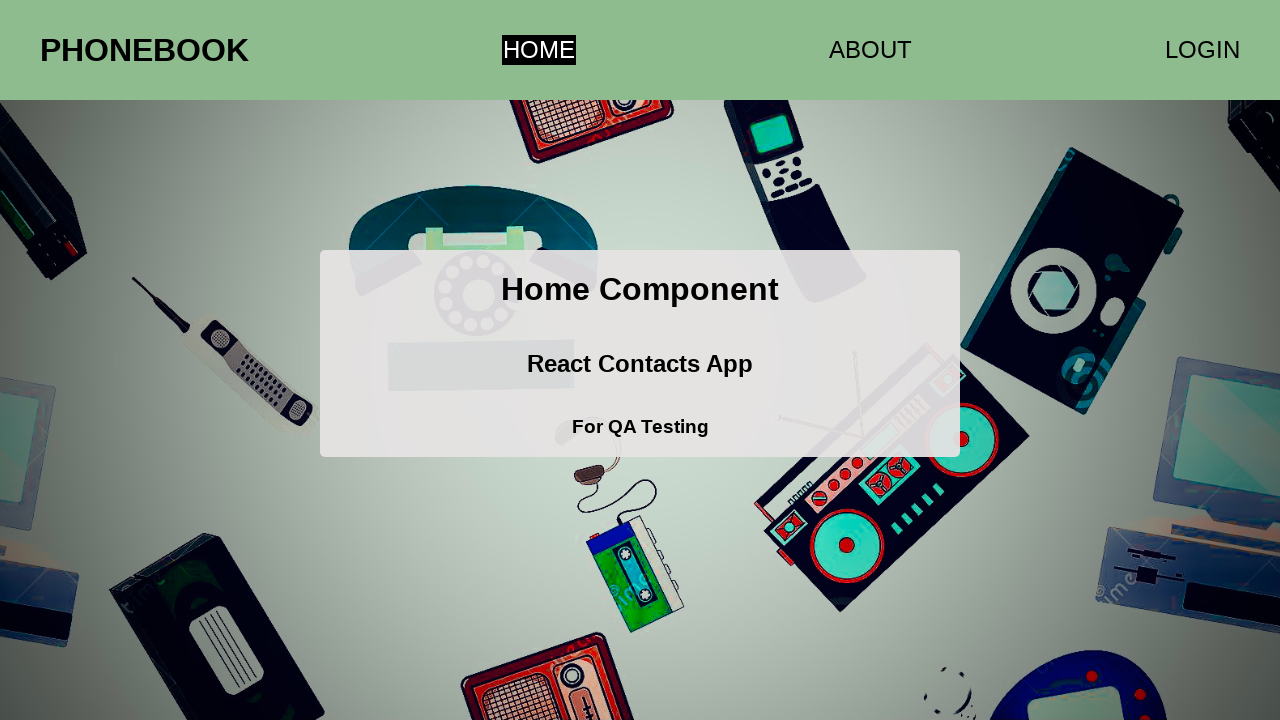

Located all anchor elements on the page
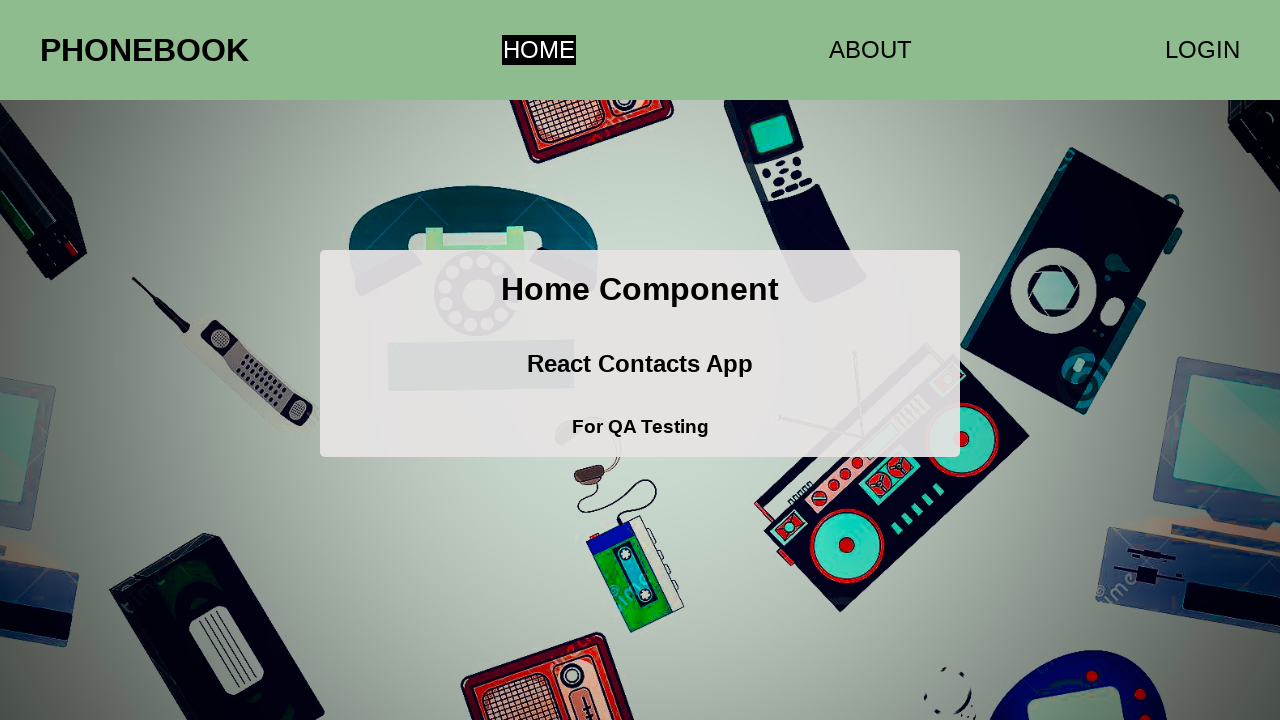

Clicked About navigation link at (870, 50) on a >> nth=1
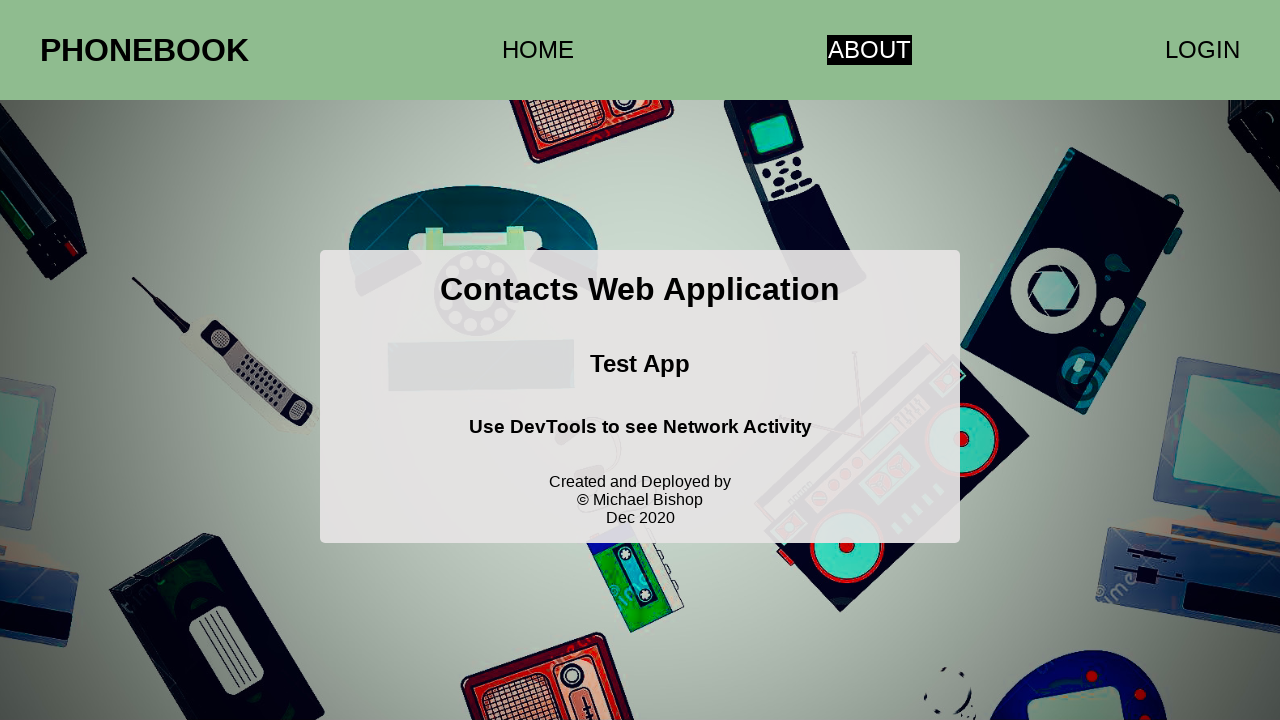

Clicked Home navigation link at (538, 50) on a >> nth=0
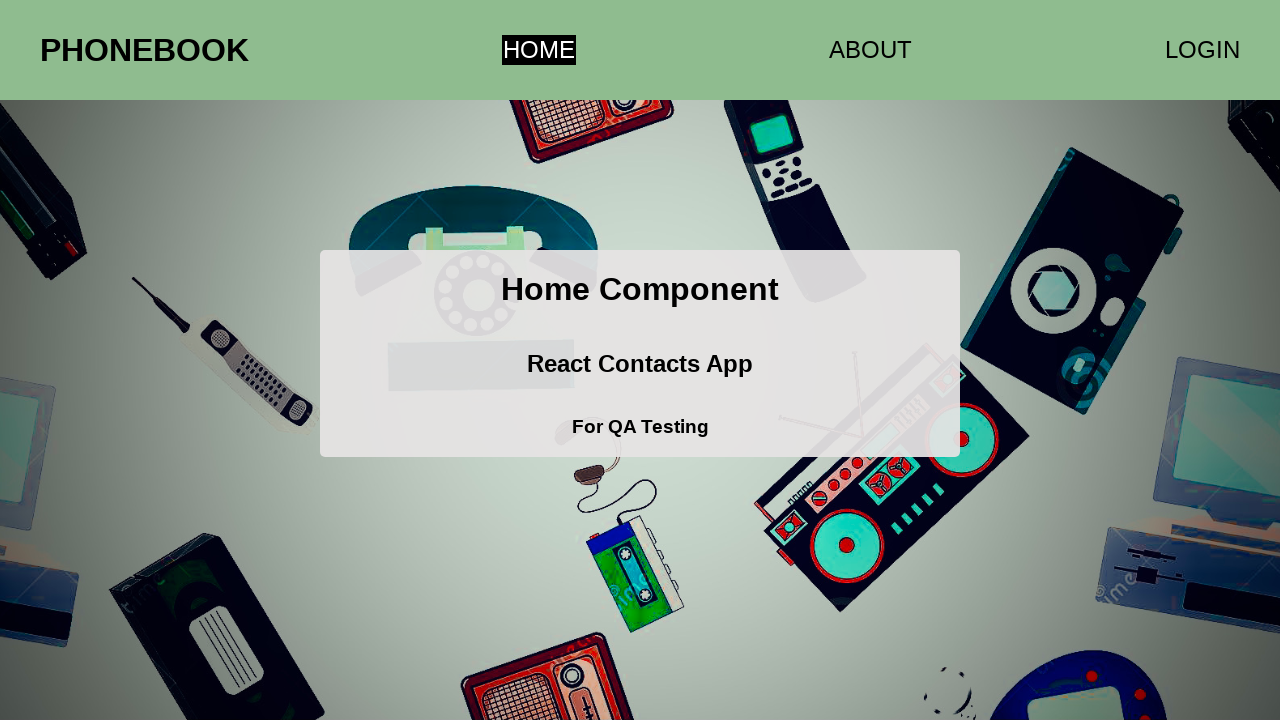

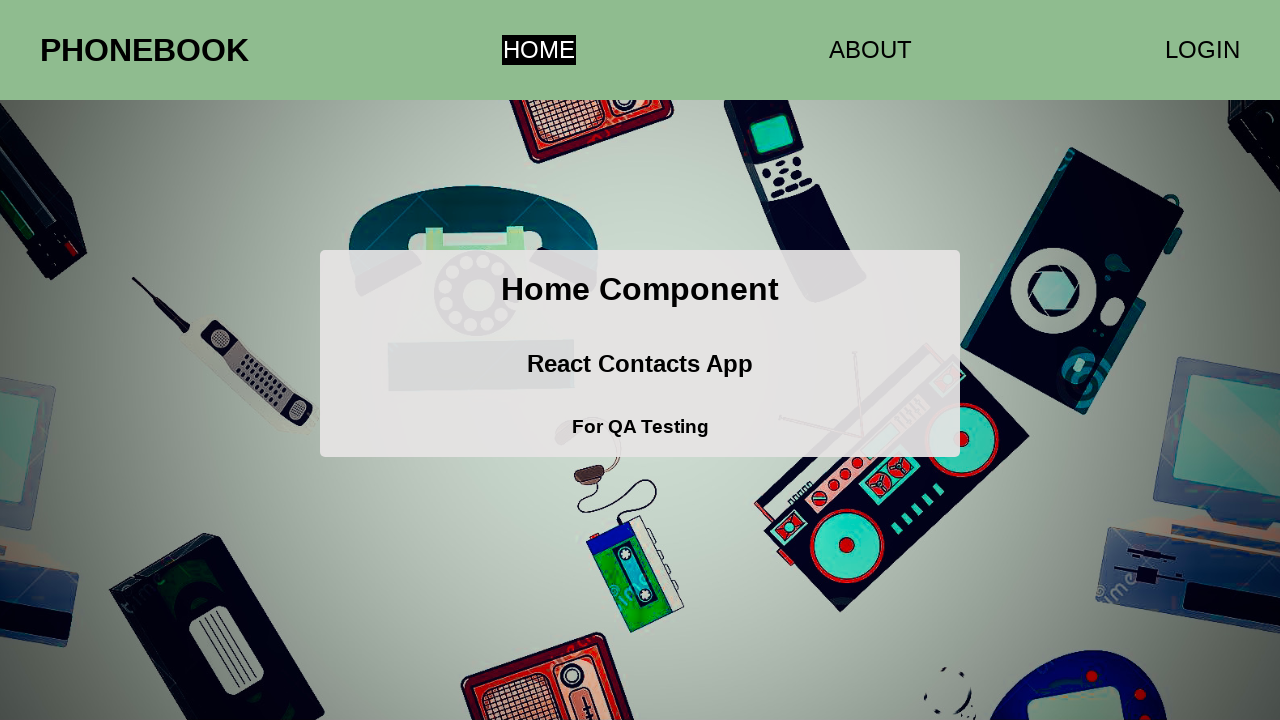